Tests the Hotels.com search validation by clicking the search button without entering a destination and verifying error handling behavior.

Starting URL: https://www.hotels.com

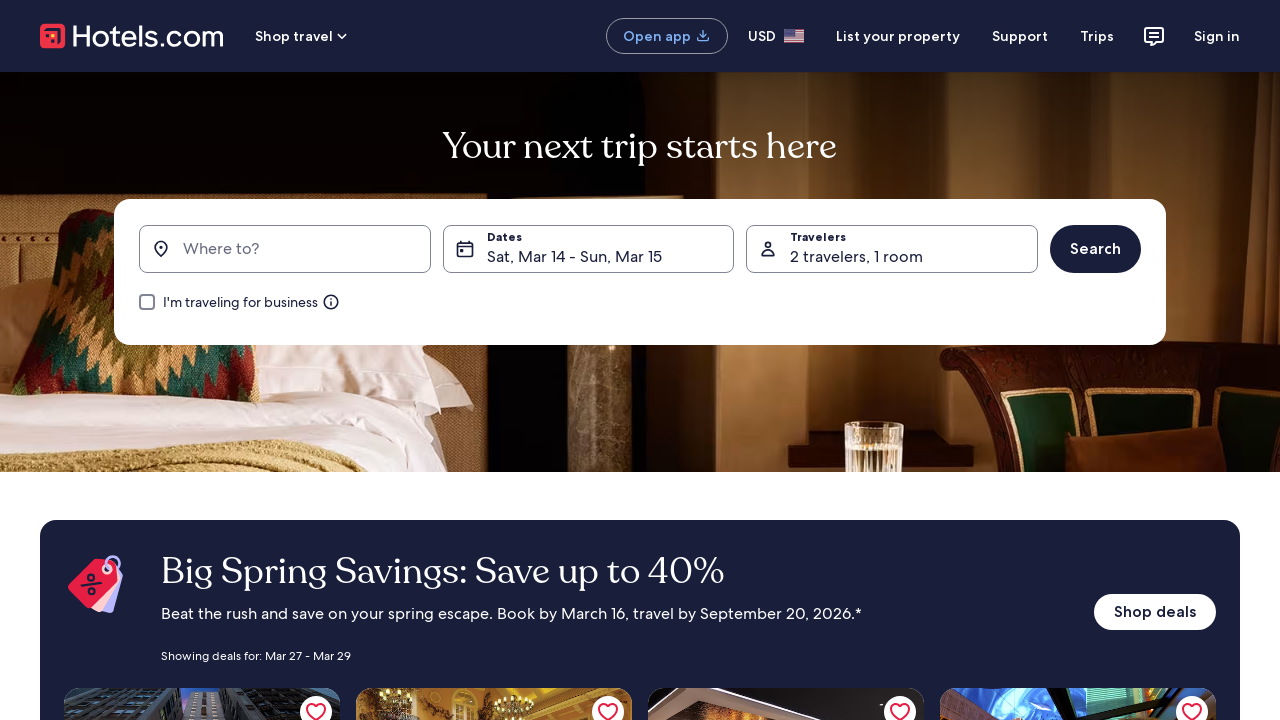

Clicked search button without entering a destination at (1095, 249) on button:has-text('Search')
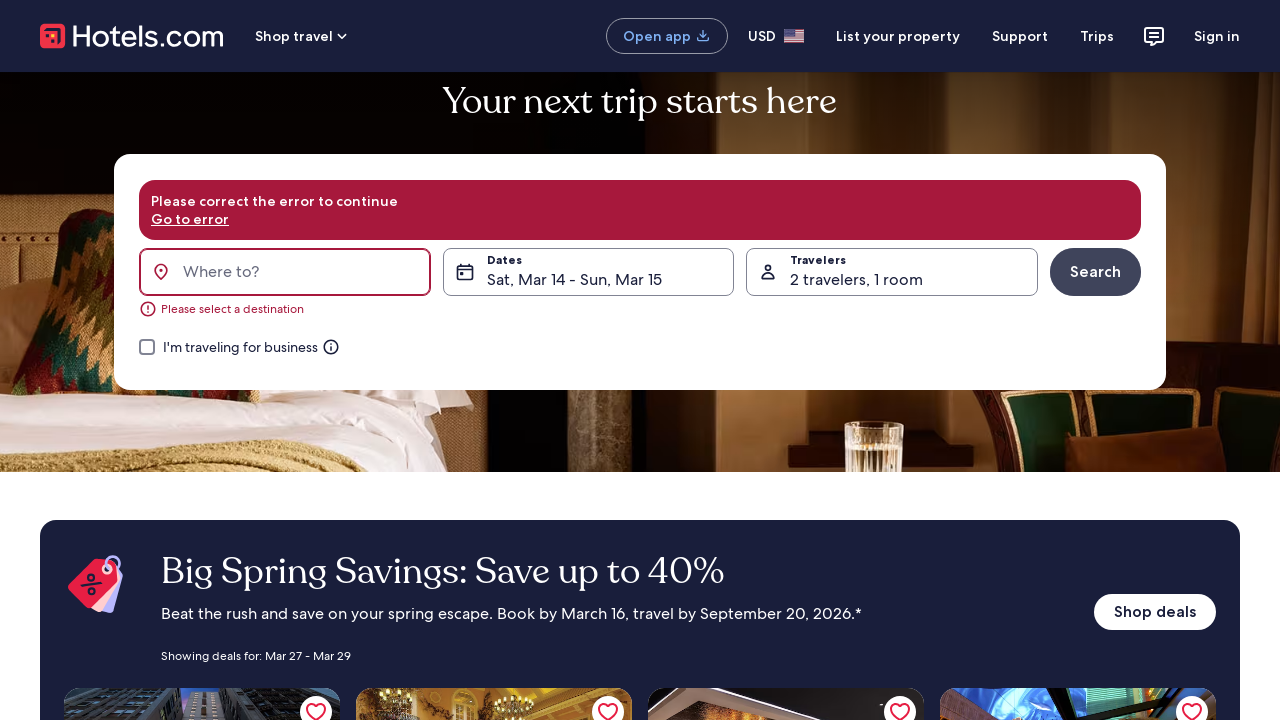

Waited for error state or validation message to appear
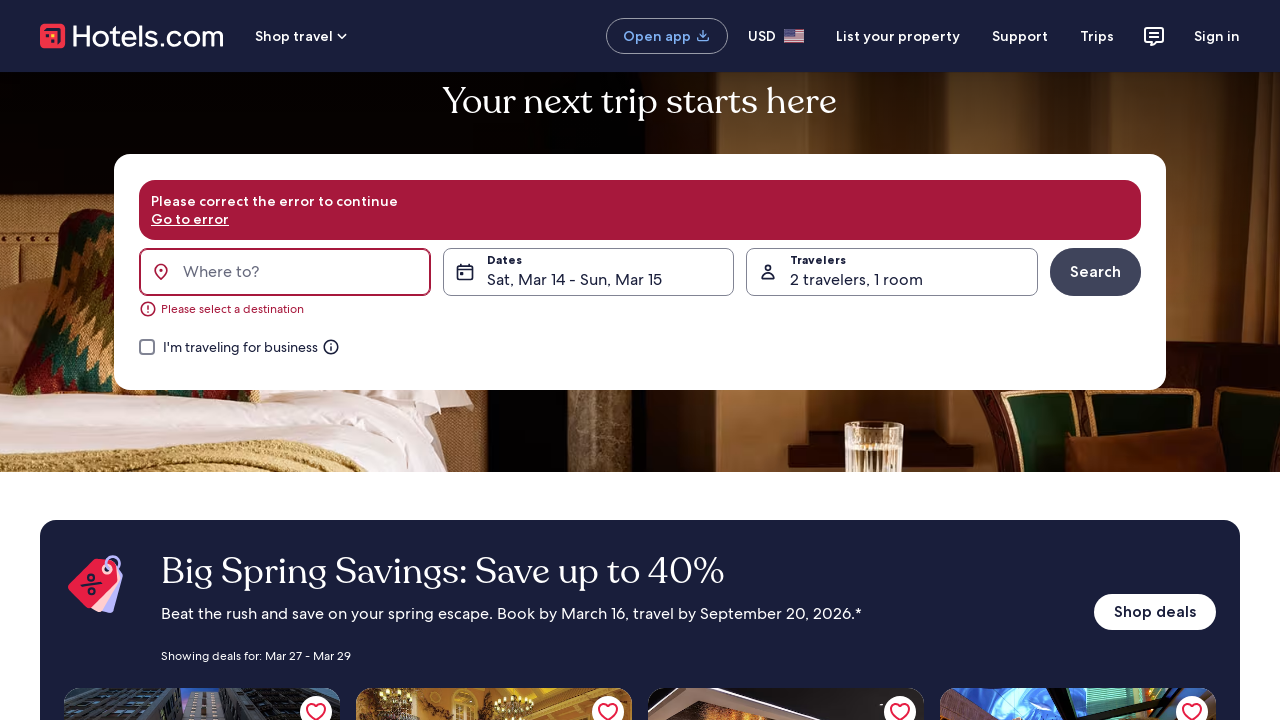

Clicked search button again to verify error behavior at (1095, 272) on button:has-text('Search')
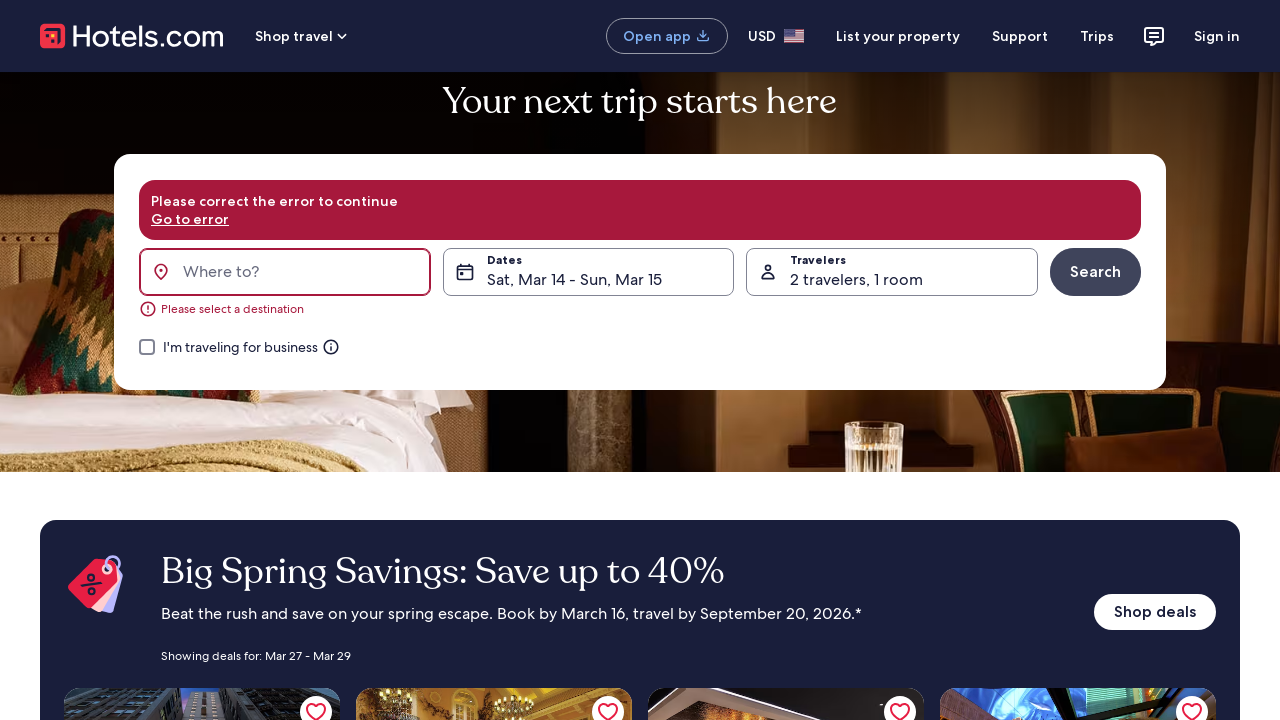

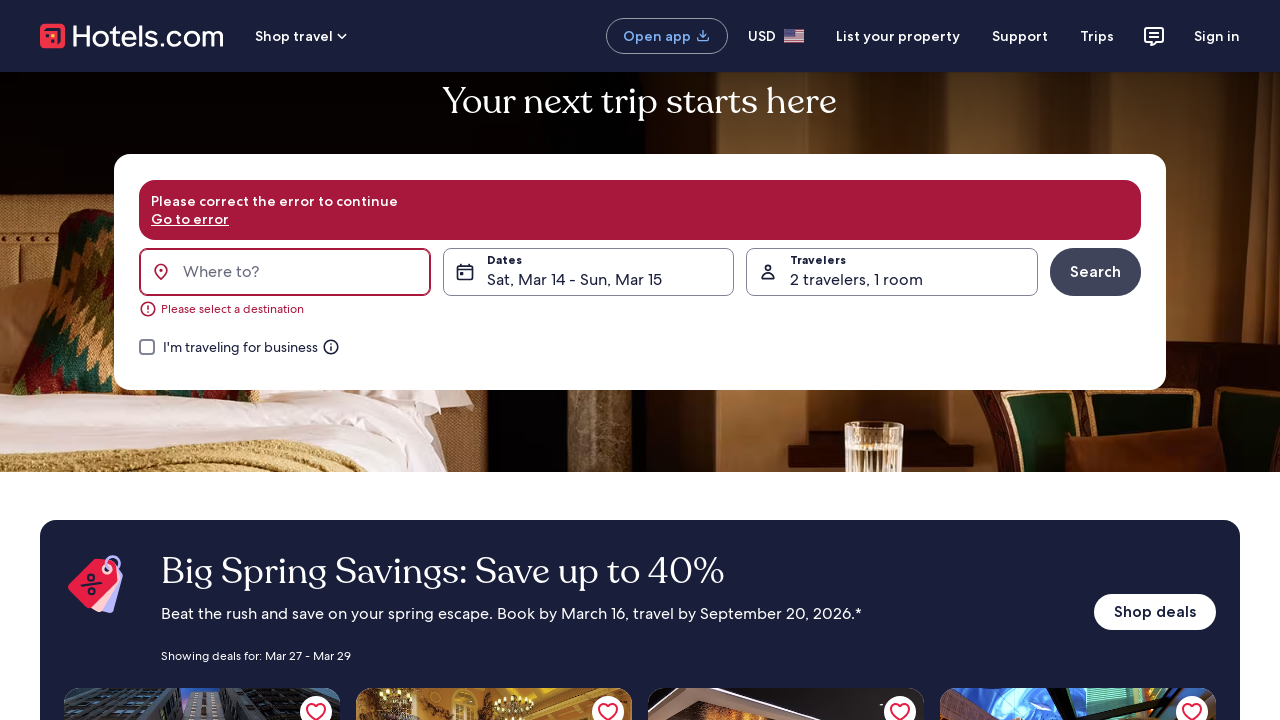